Tests dynamic loading functionality by clicking the Start button and verifying that the "Hello World!" text becomes visible after the loading animation completes.

Starting URL: https://the-internet.herokuapp.com/dynamic_loading/1

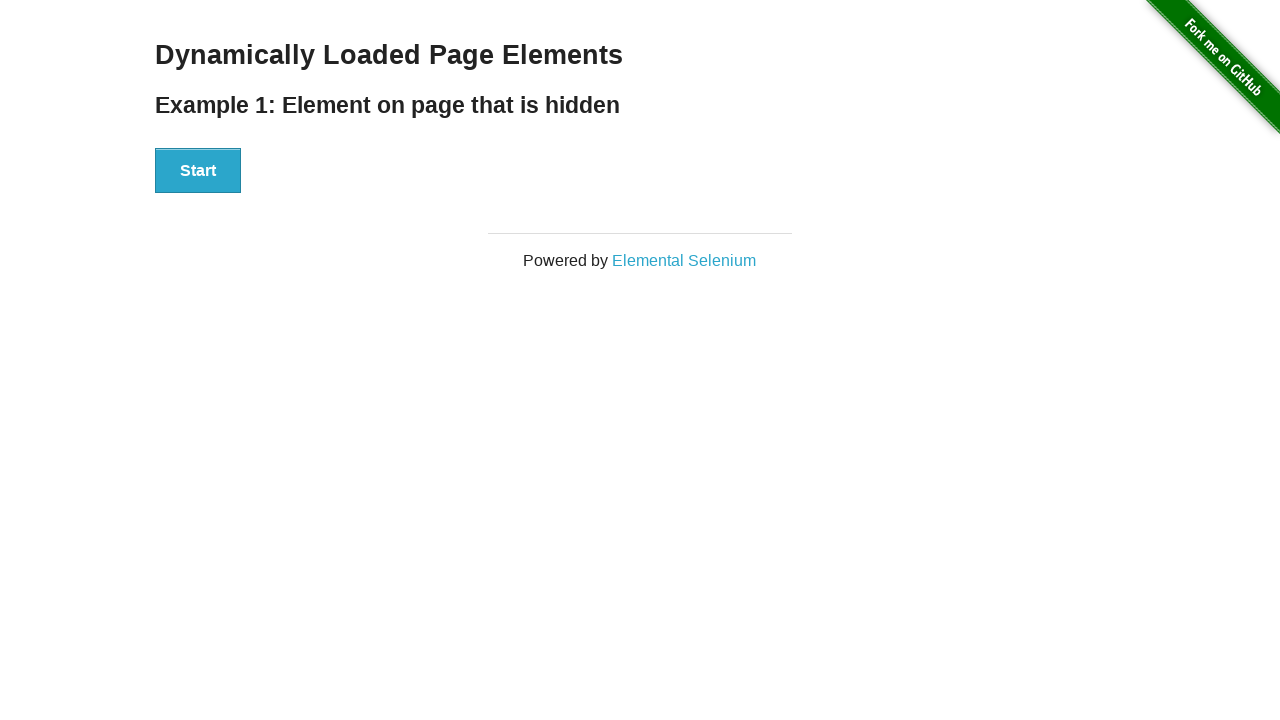

Clicked the Start button to trigger dynamic loading at (198, 171) on xpath=//button[text()='Start']
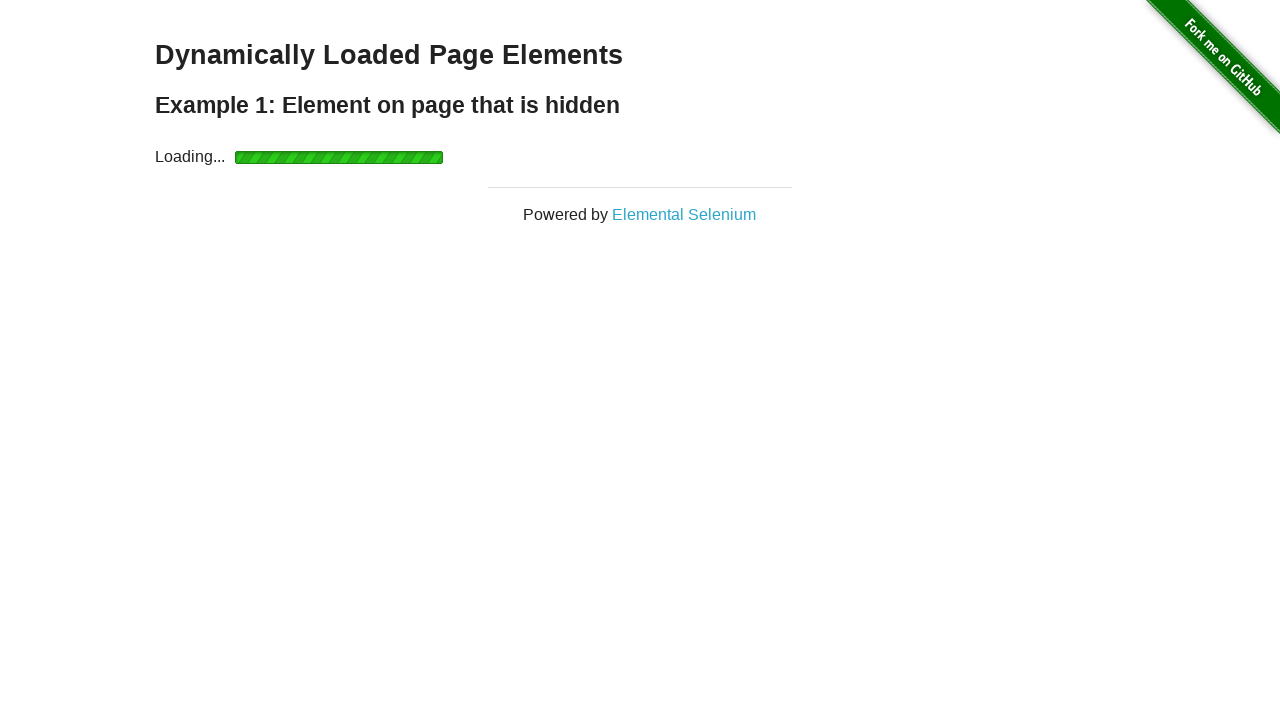

Located the 'Hello World!' element
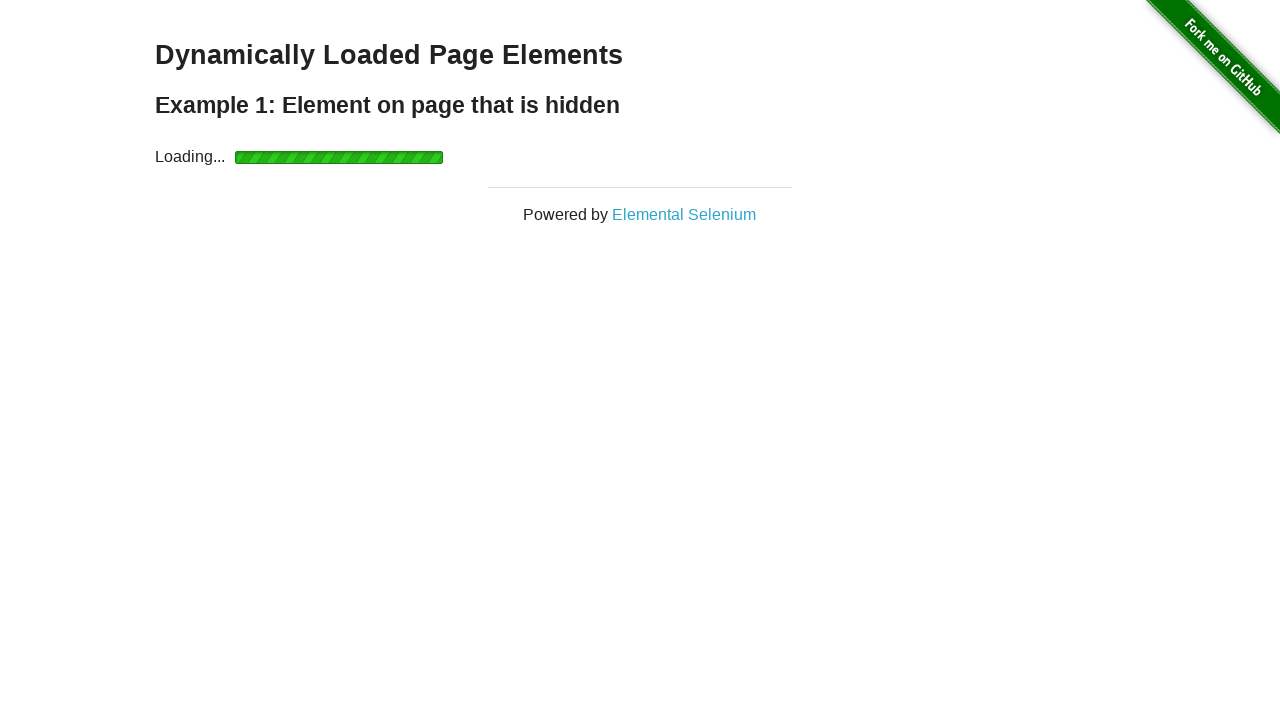

Waited for 'Hello World!' text to become visible after loading animation completed
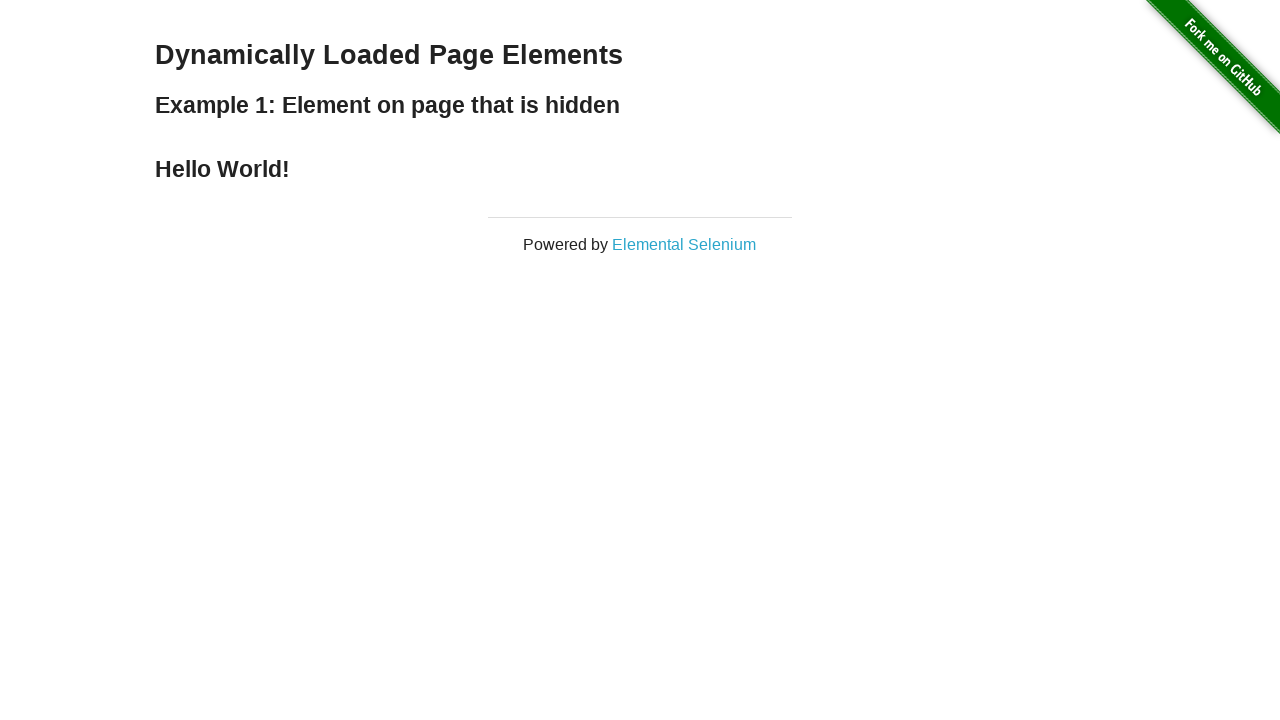

Verified that 'Hello World!' text is visible
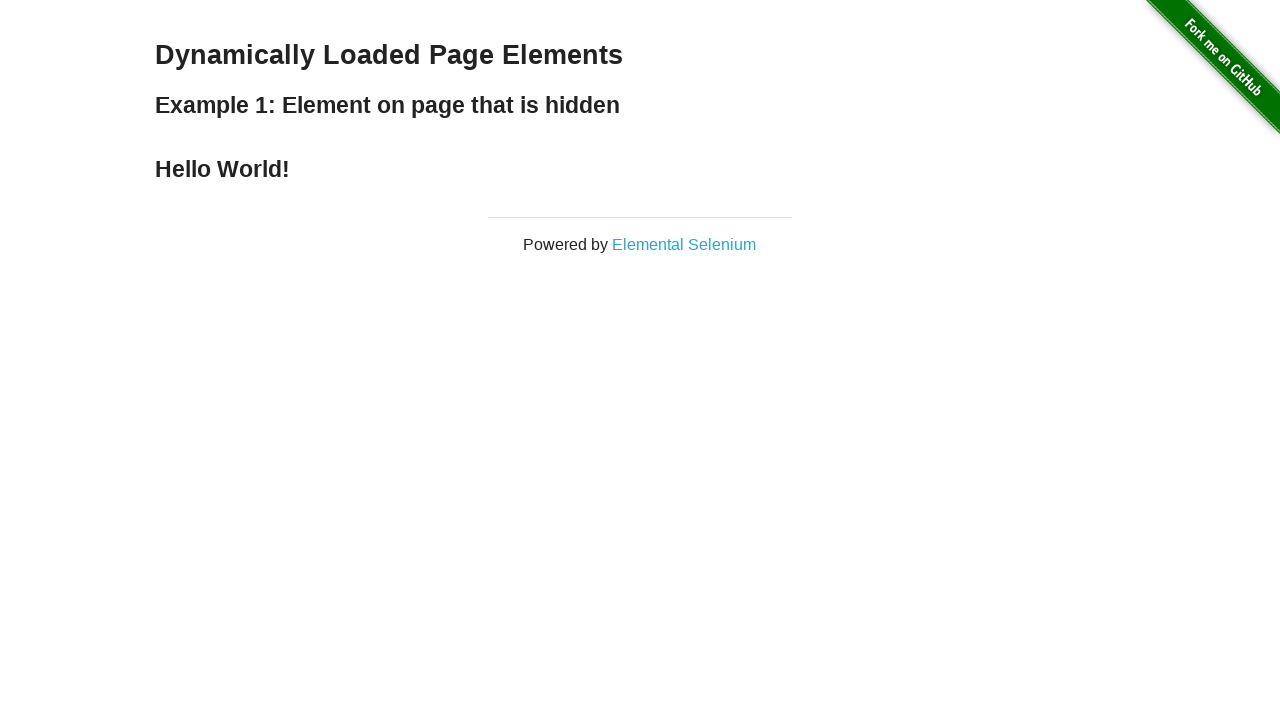

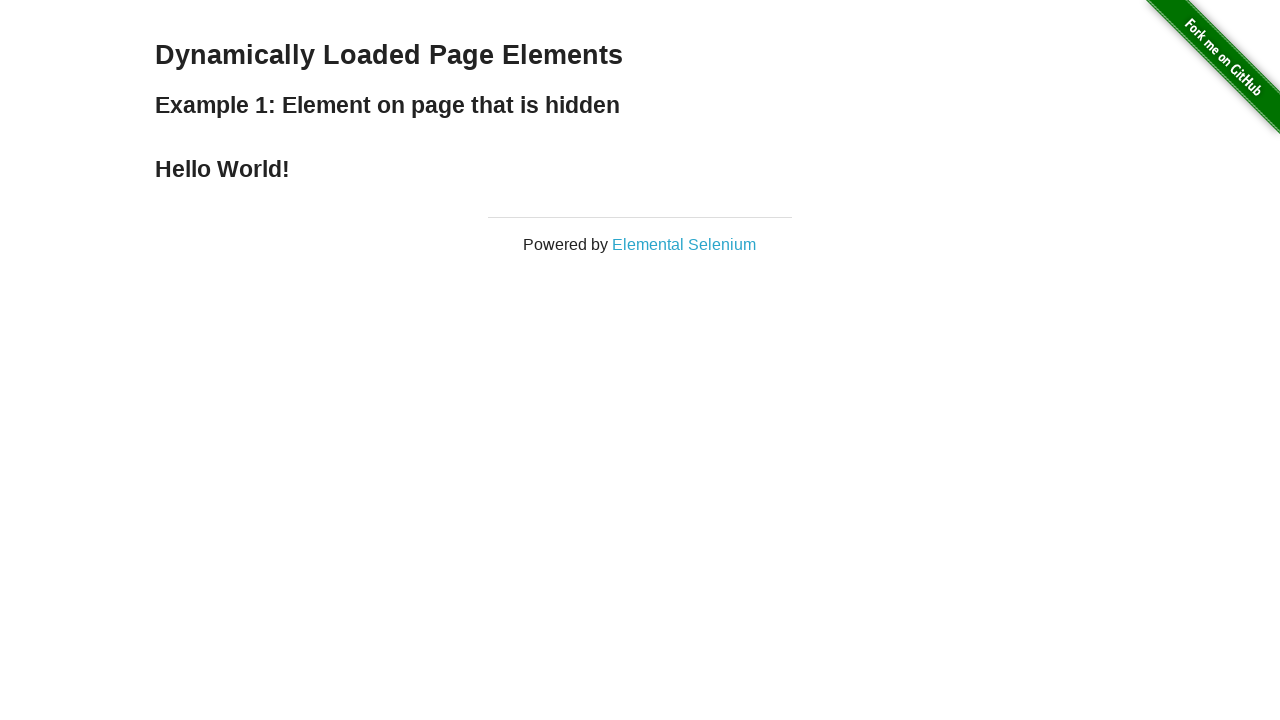